Navigates to a long-term care transportation reservation website, waits for the page to fully load, and verifies the page loads correctly by checking the document ready state.

Starting URL: https://www.ntpc.ltc-car.org/

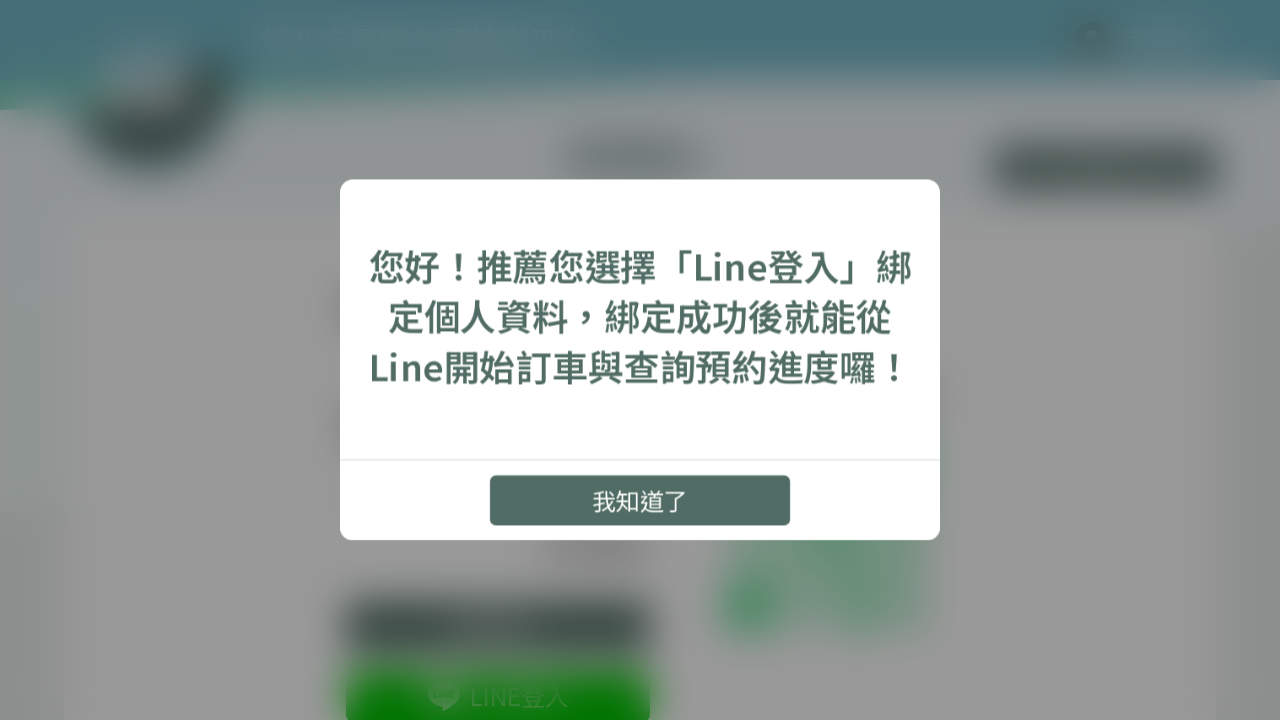

Set viewport size to 1920x1080
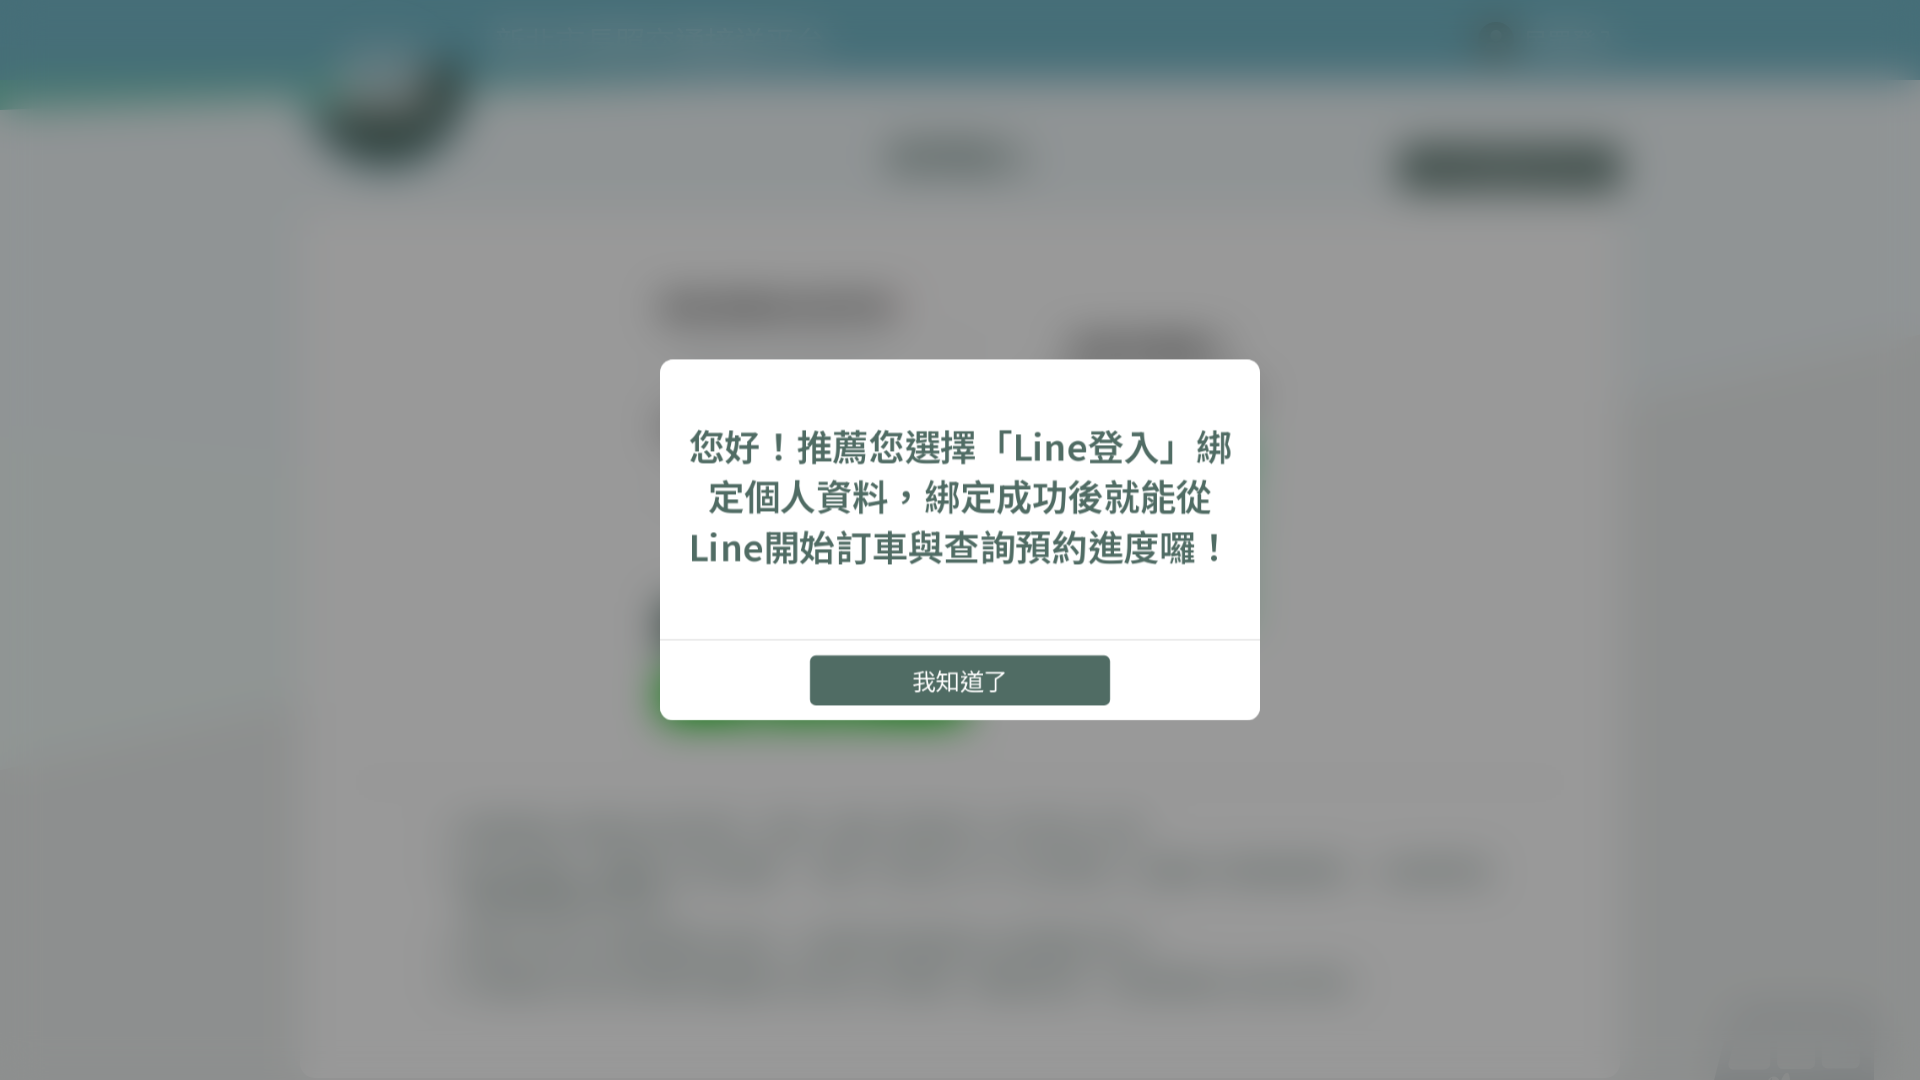

DOM content loaded
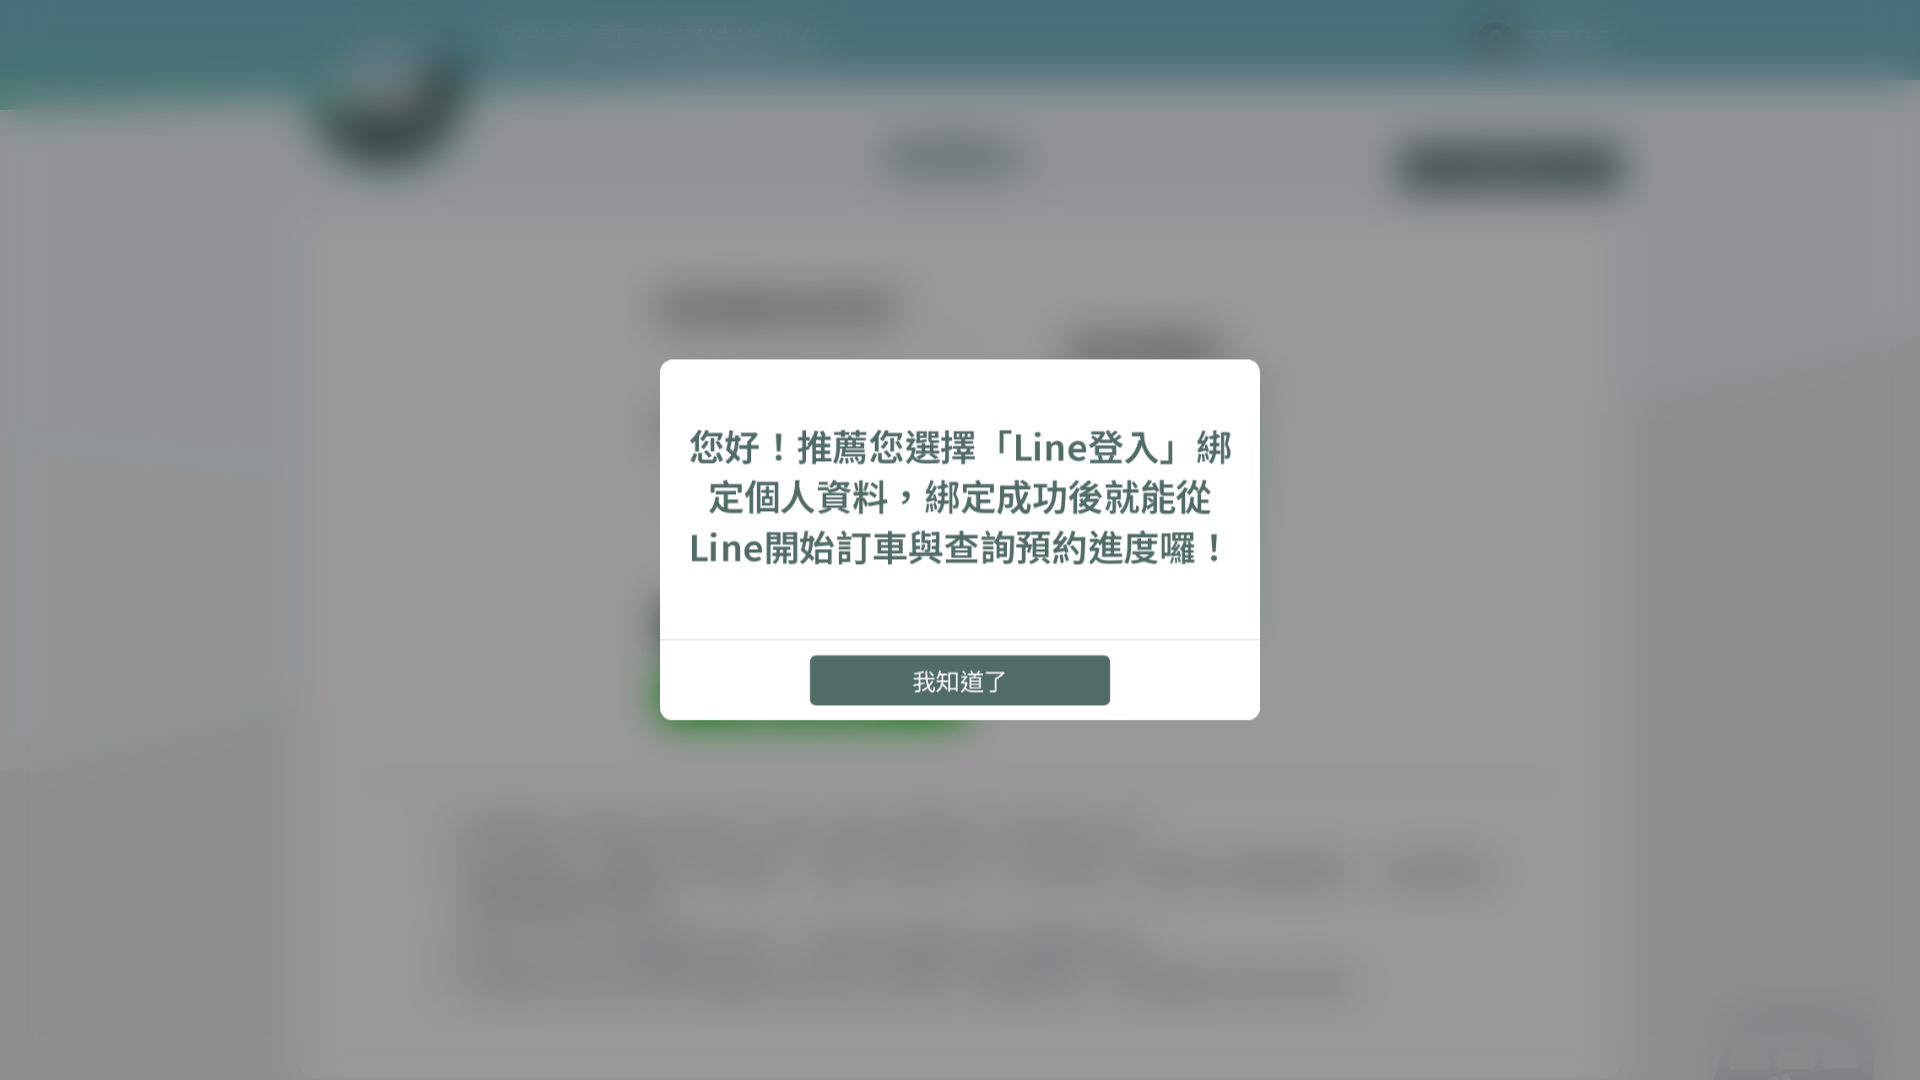

Page fully loaded - document.readyState is 'complete'
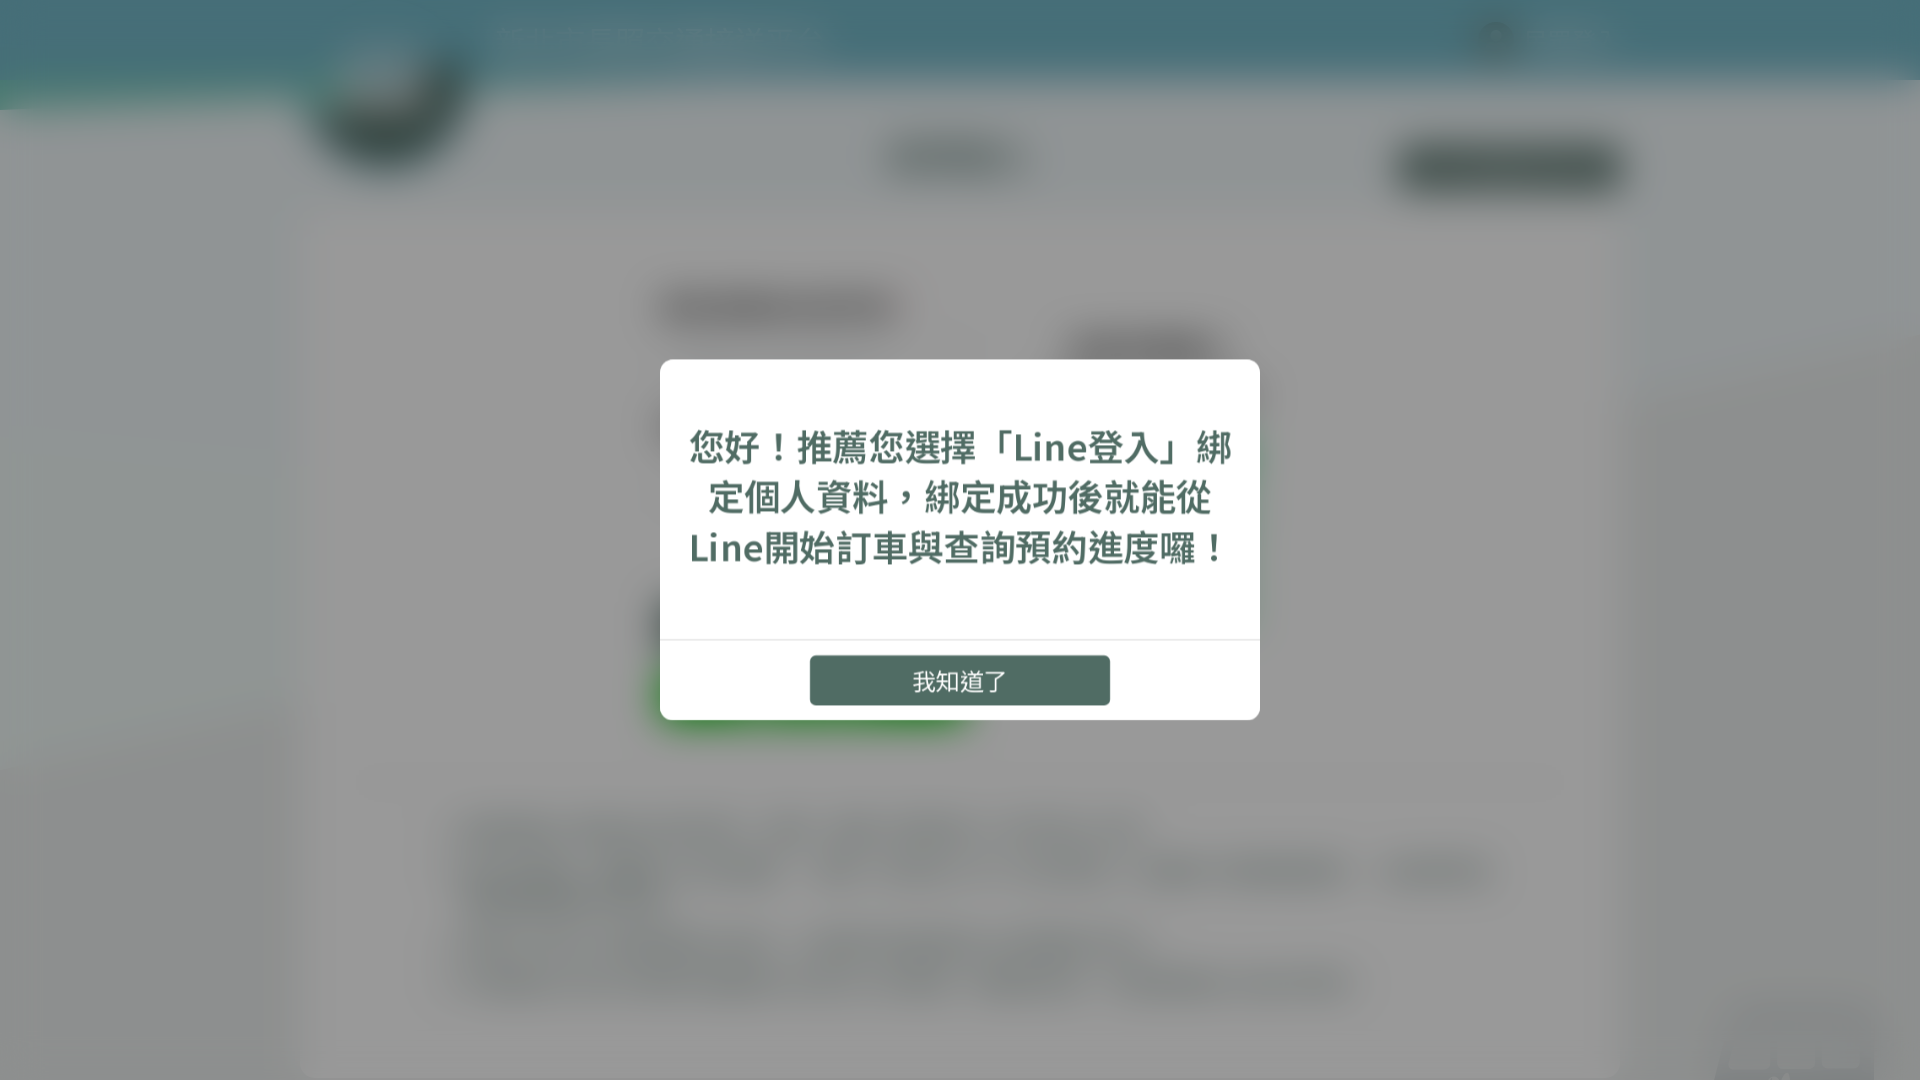

Verified page title exists
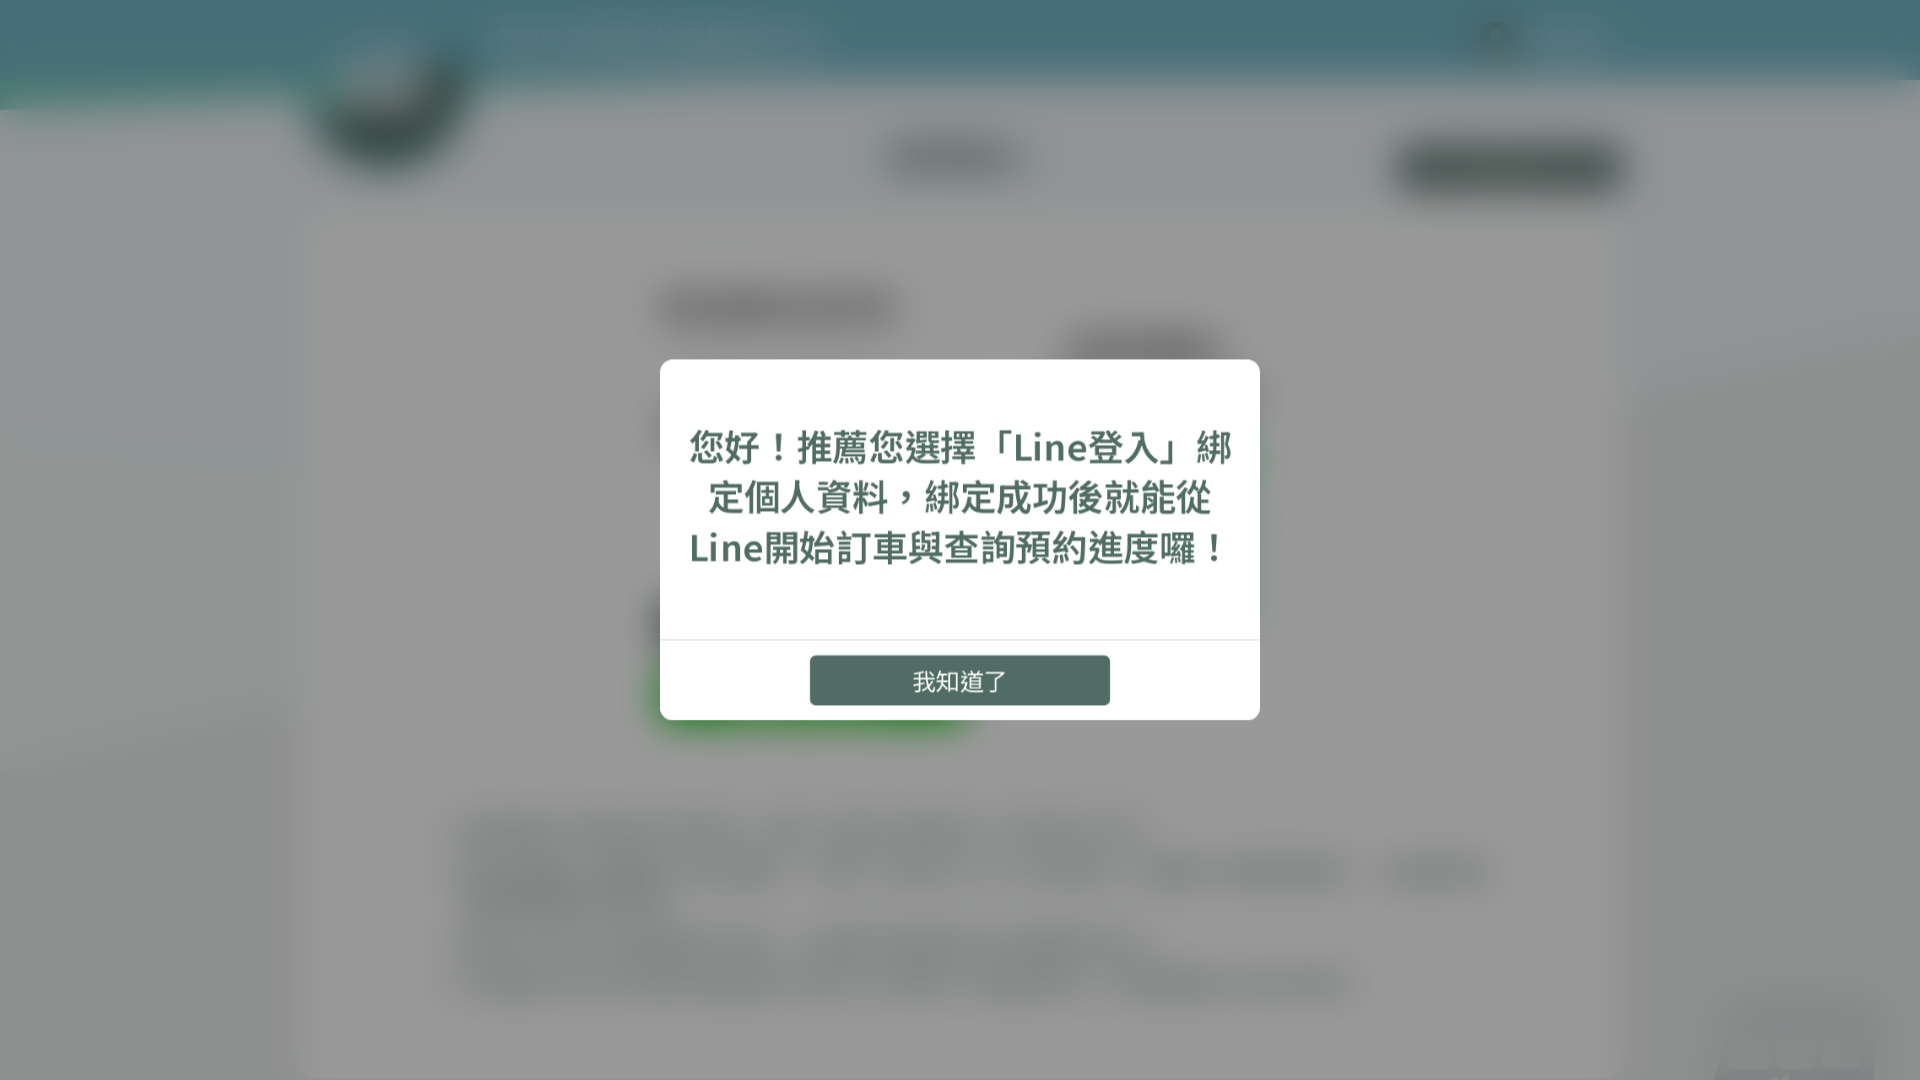

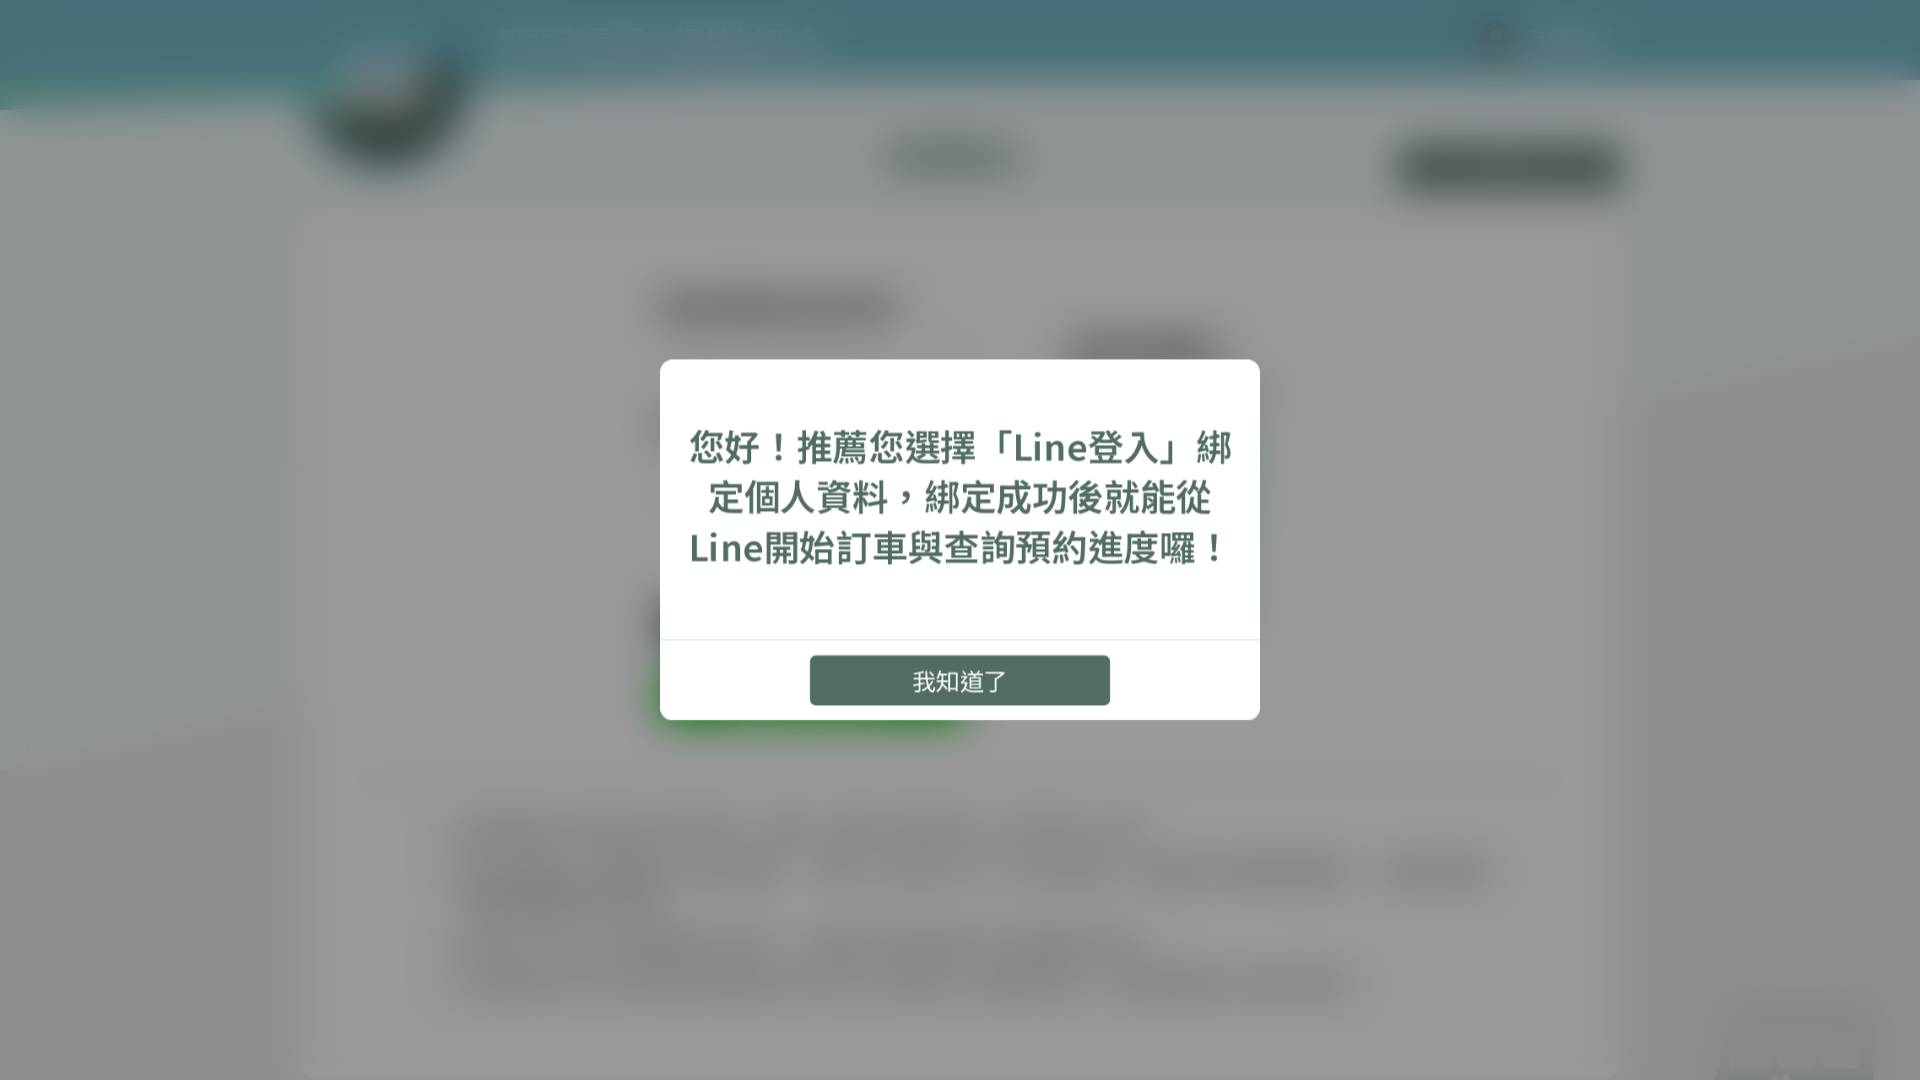